Tests JavaScript alert handling on demoqa.com by triggering and interacting with three types of alerts: simple alert (accept), confirm alert (dismiss), and prompt alert (enter text and accept).

Starting URL: https://demoqa.com/alerts

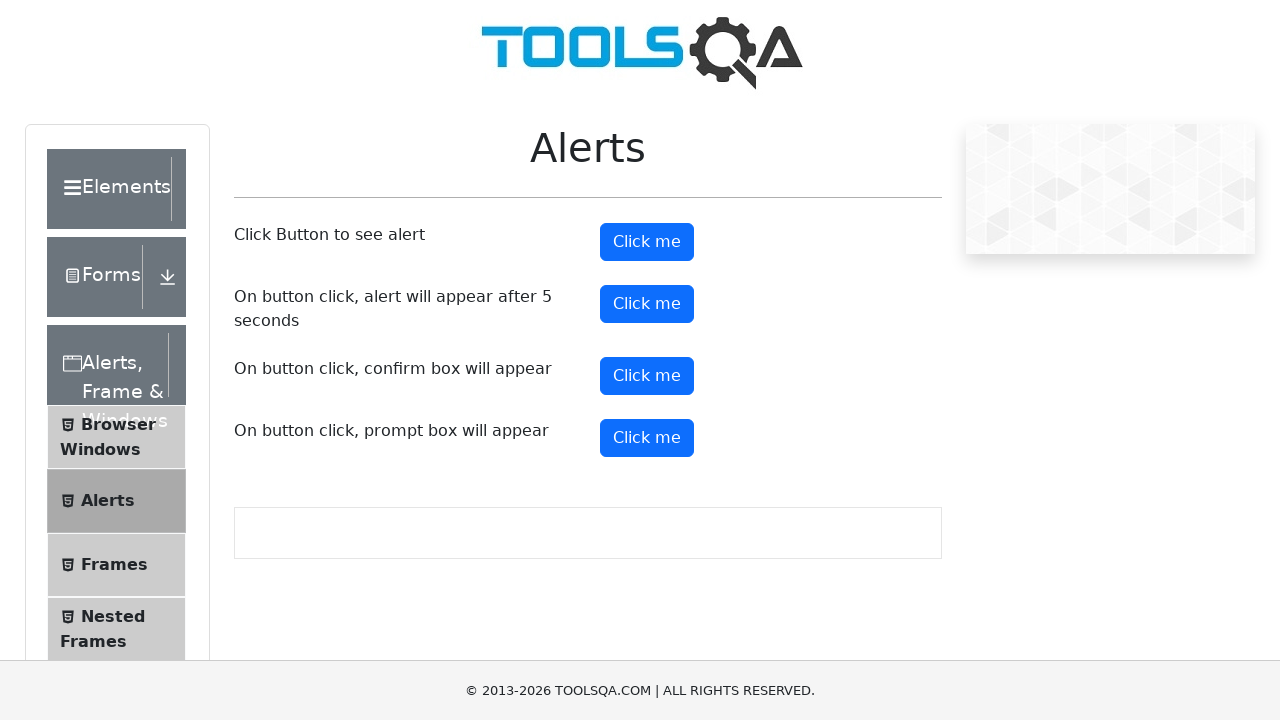

Clicked alert button to trigger simple alert at (647, 242) on #alertButton
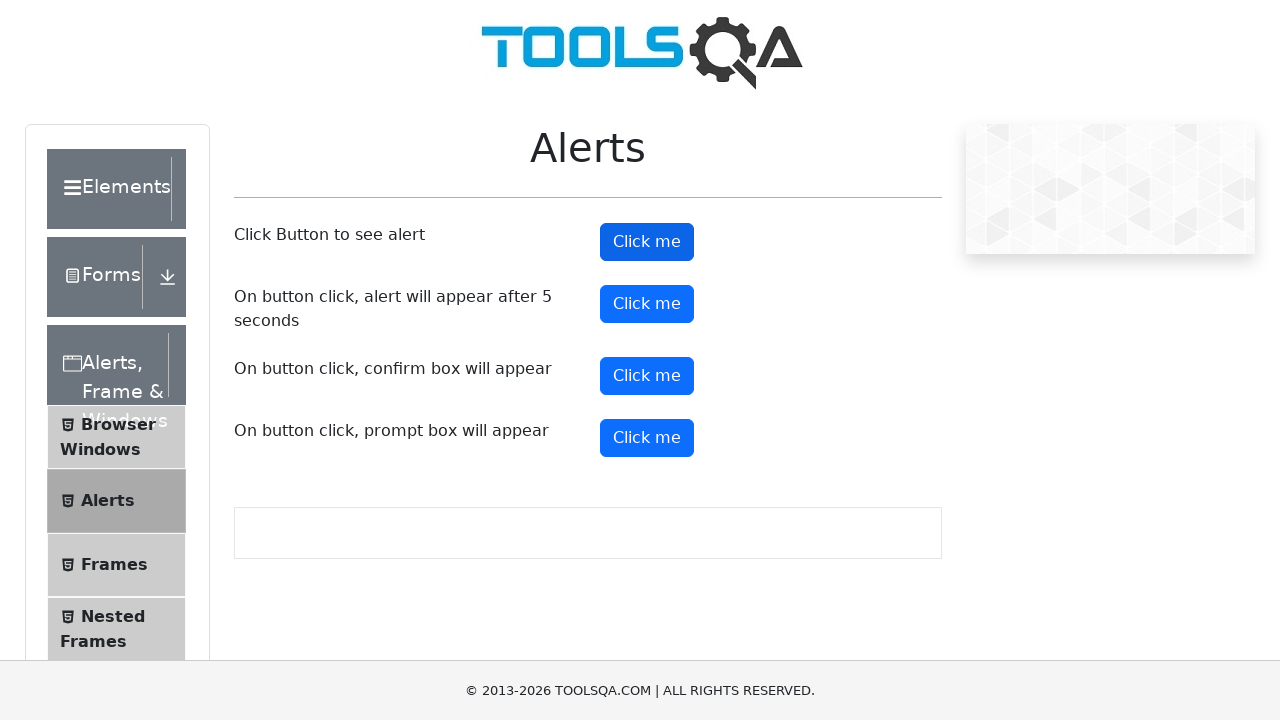

Set up dialog handler to accept alert
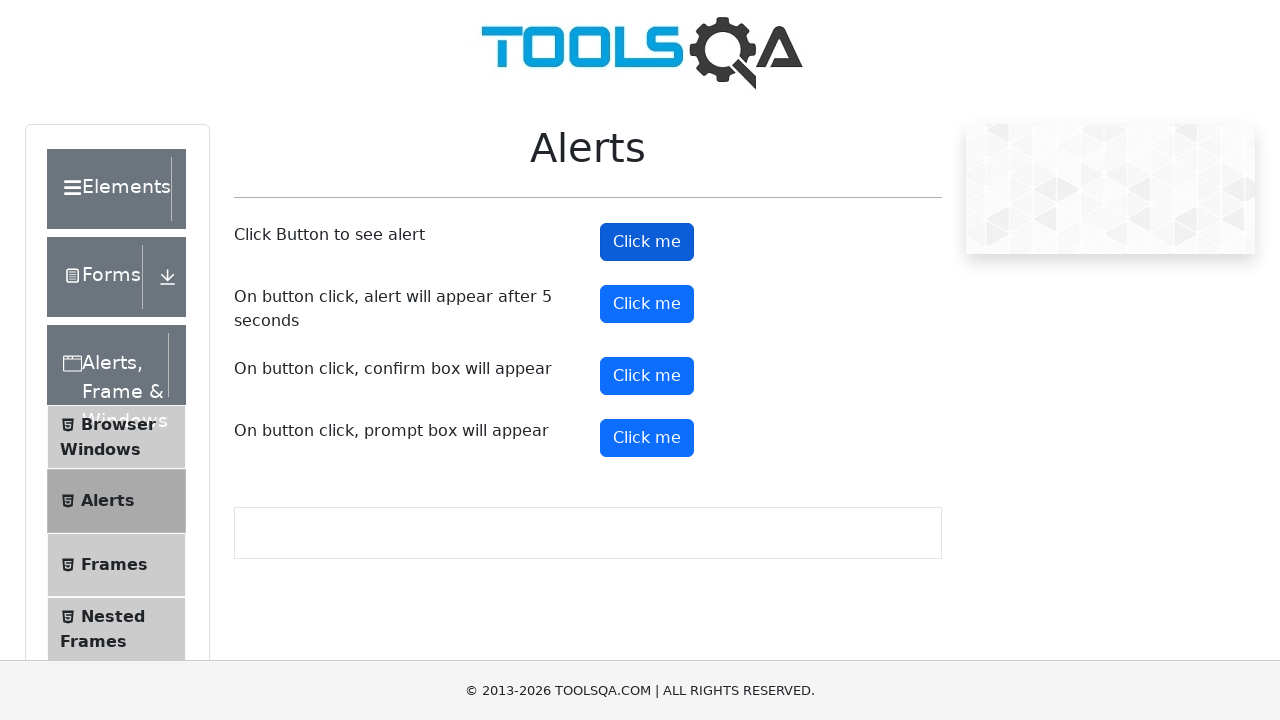

Located confirm alert button
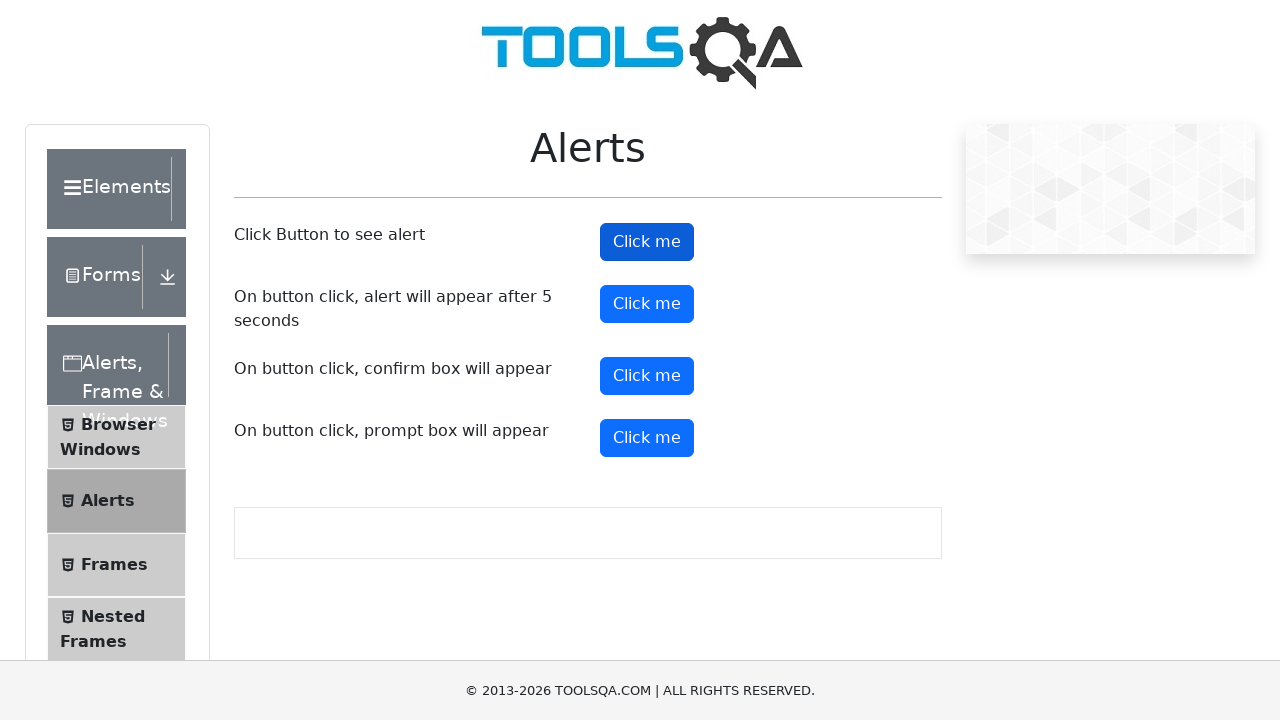

Scrolled confirm button into view
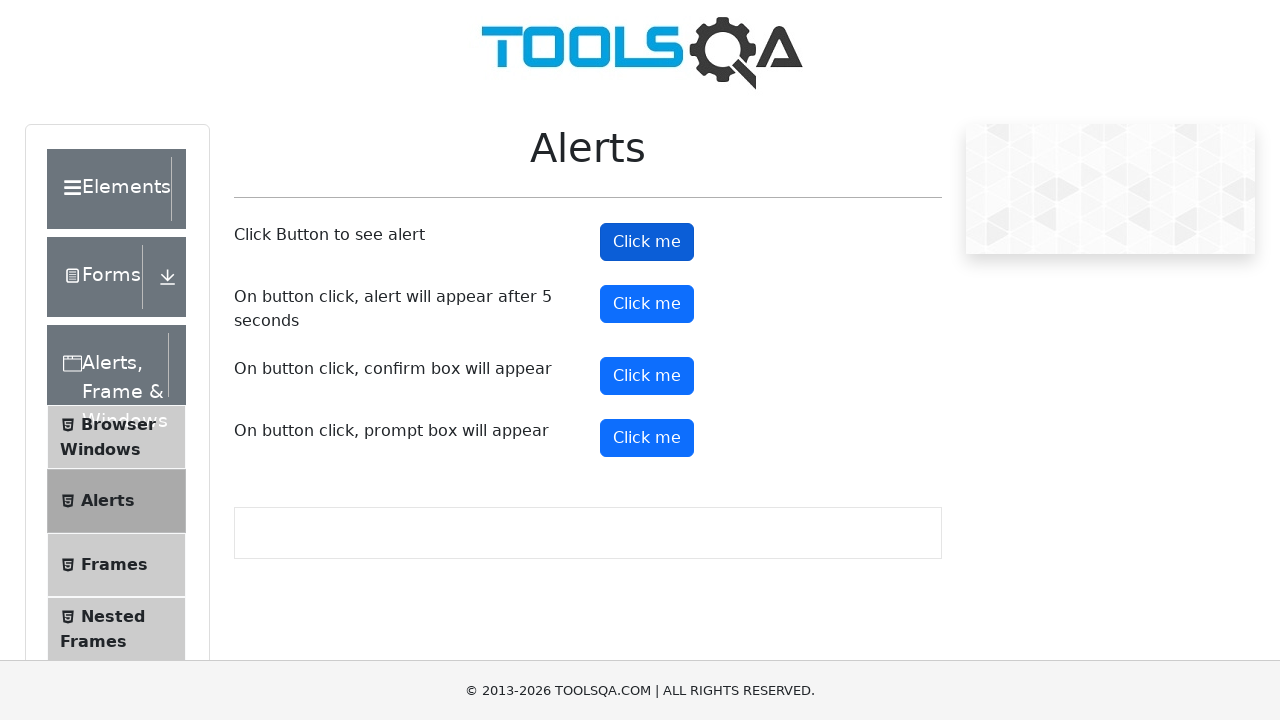

Set up dialog handler to dismiss confirm alert
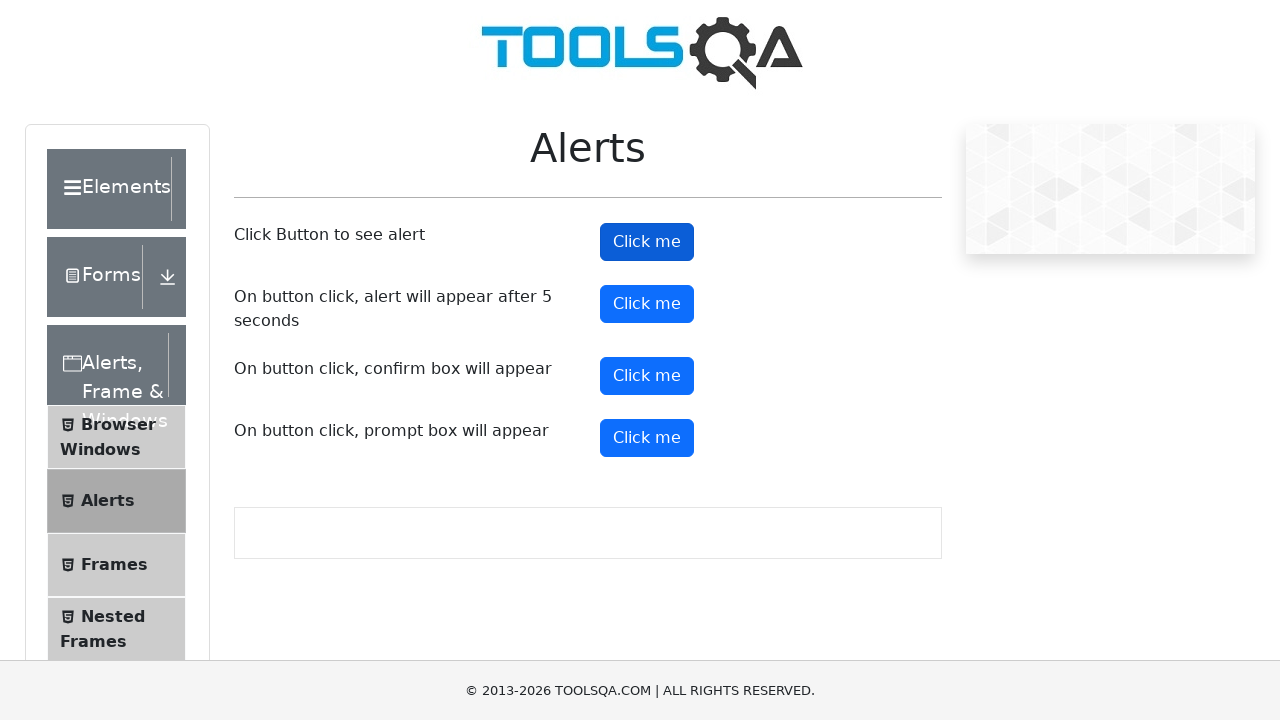

Clicked confirm button to trigger confirm alert at (647, 376) on #confirmButton
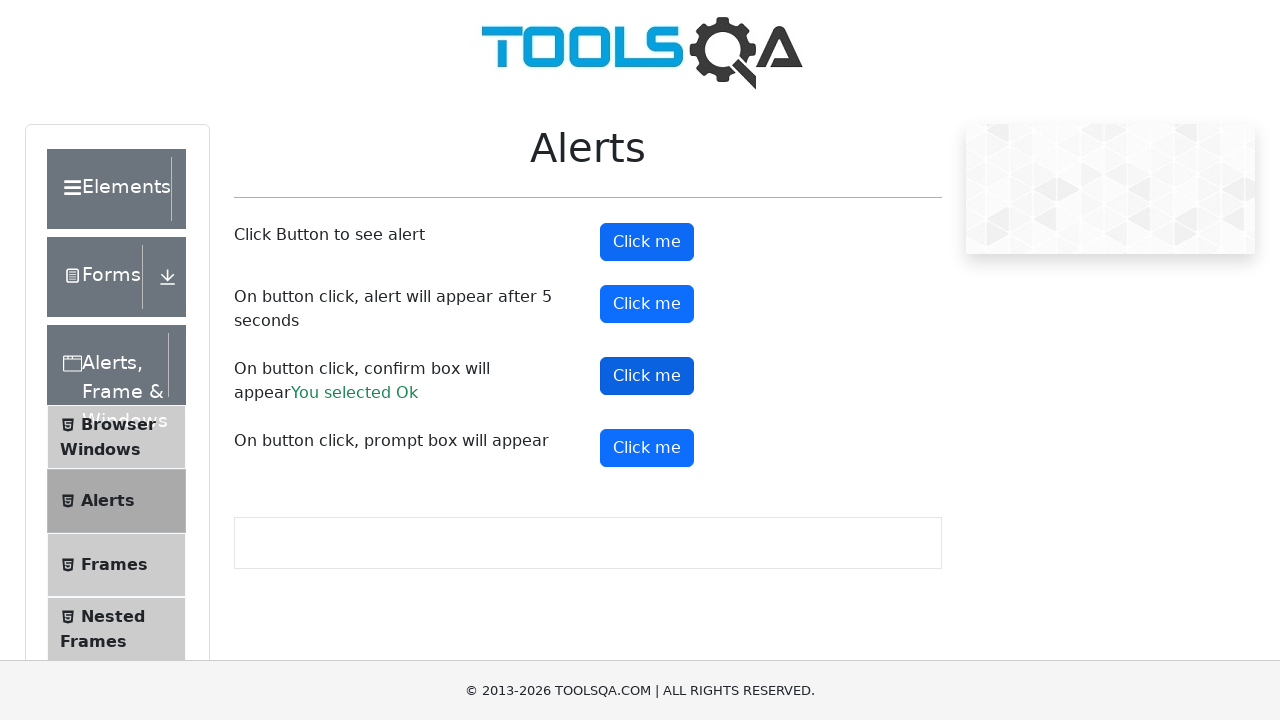

Set up dialog handler to accept prompt alert with text 'TestUser@001'
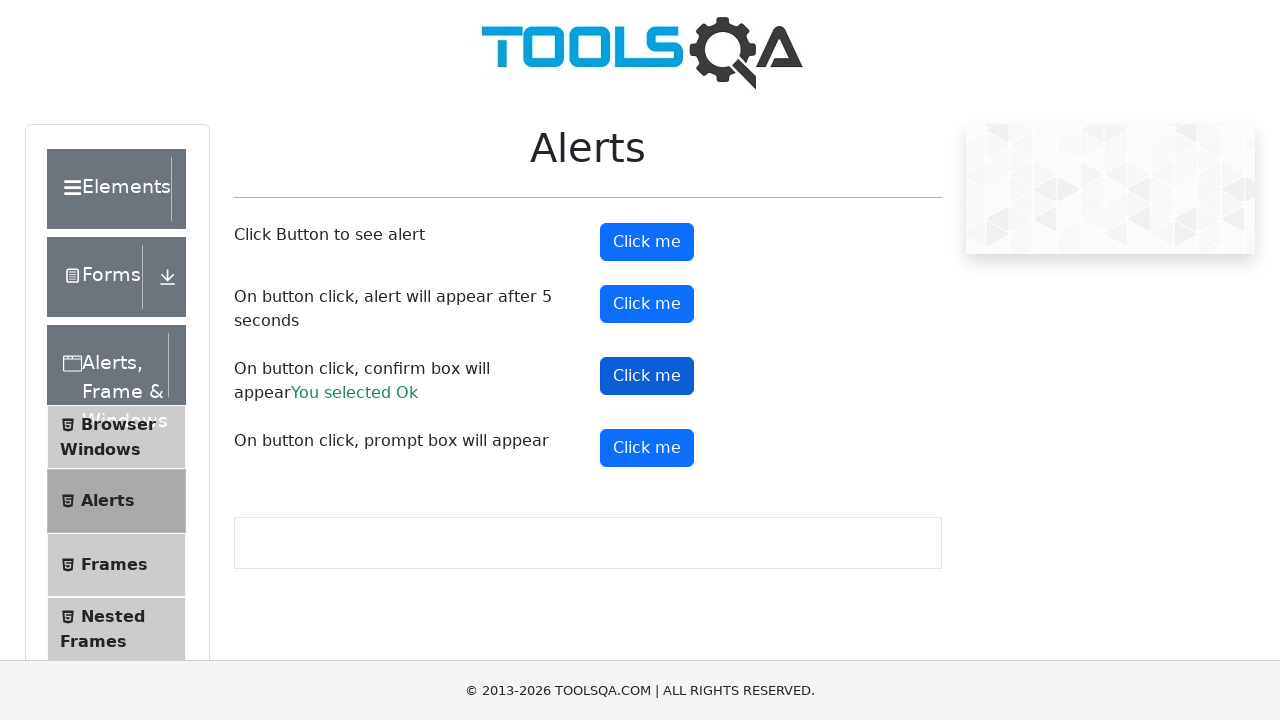

Clicked prompt button to trigger prompt alert at (647, 448) on #promtButton
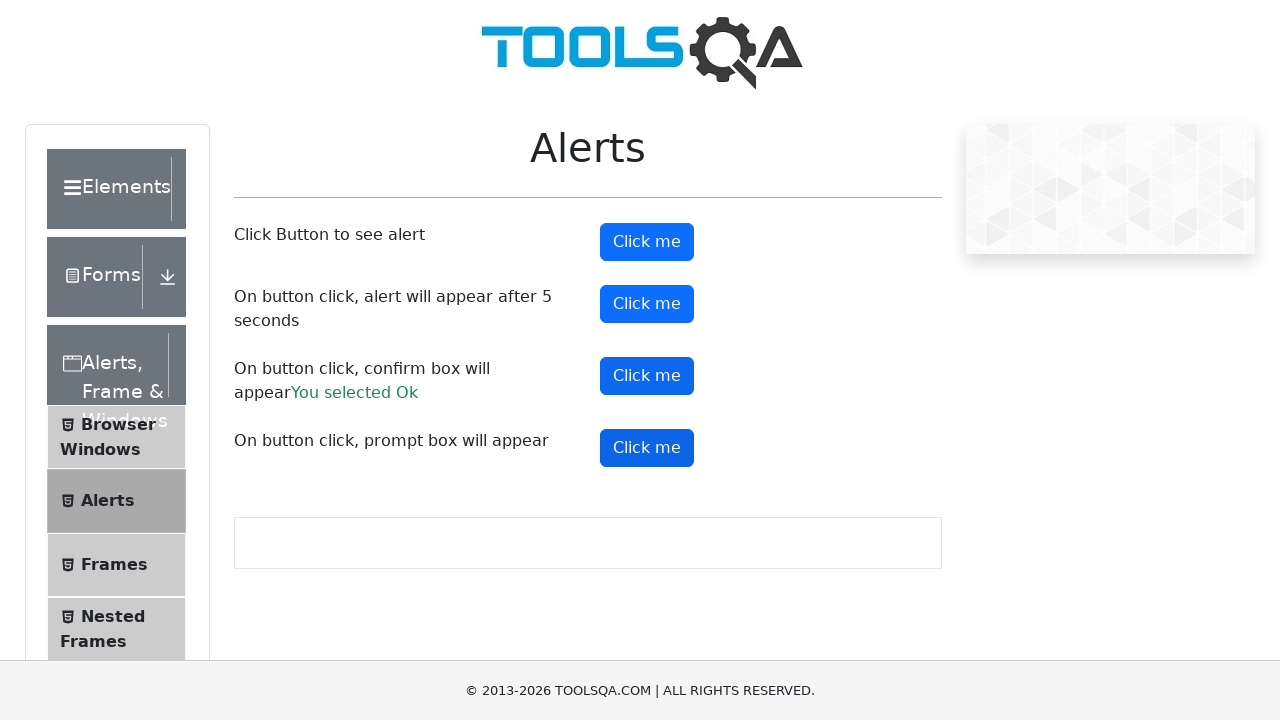

Waited for prompt alert to be processed
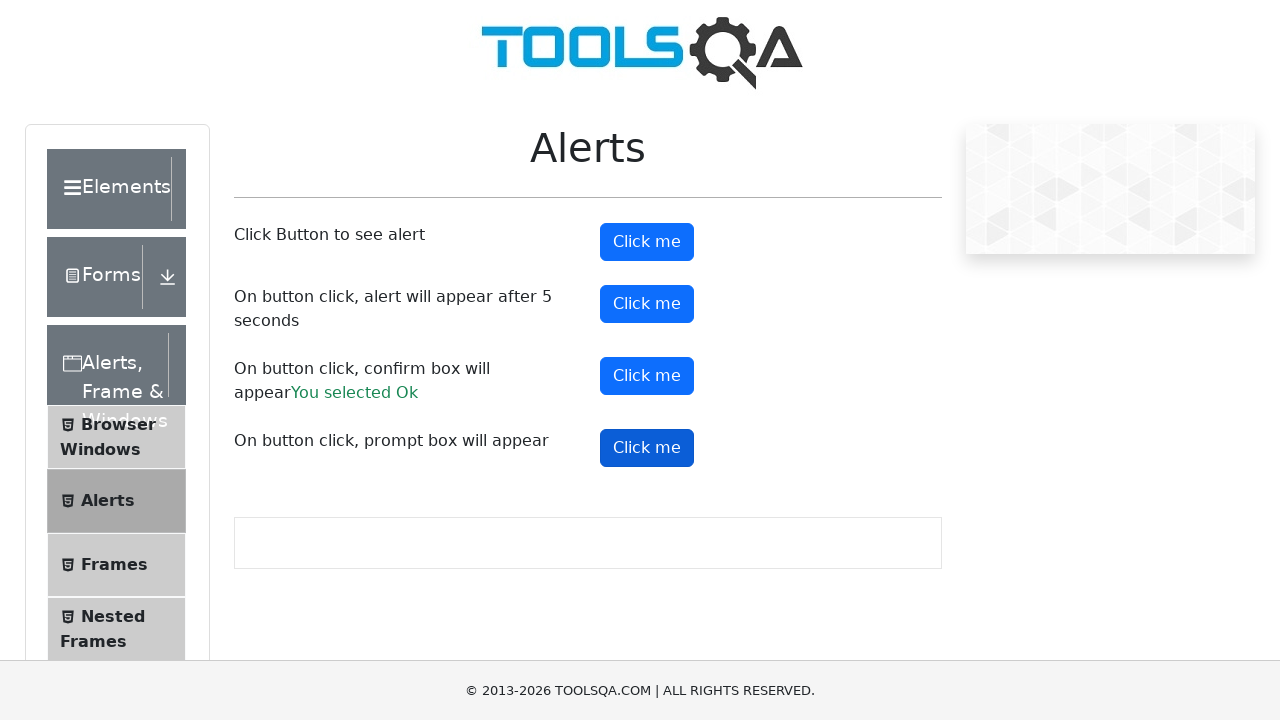

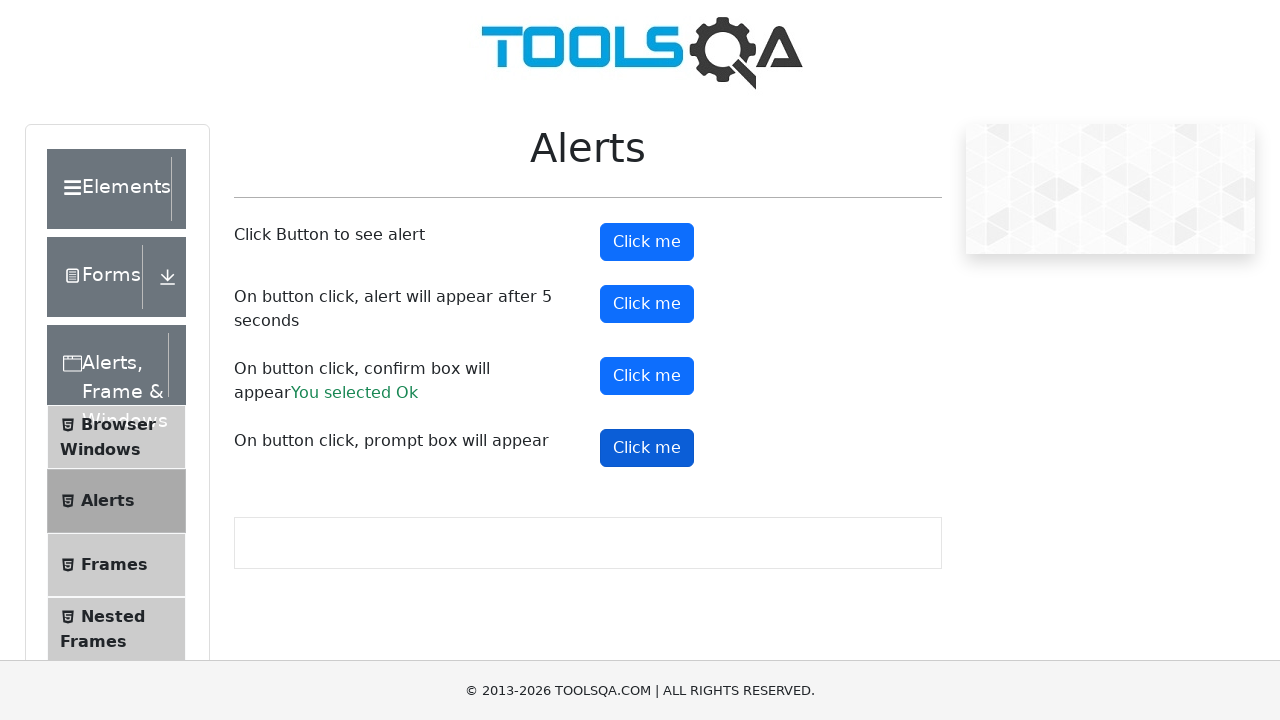